Tests drag and drop functionality by dragging an element onto a droppable target

Starting URL: https://jqueryui.com/droppable/

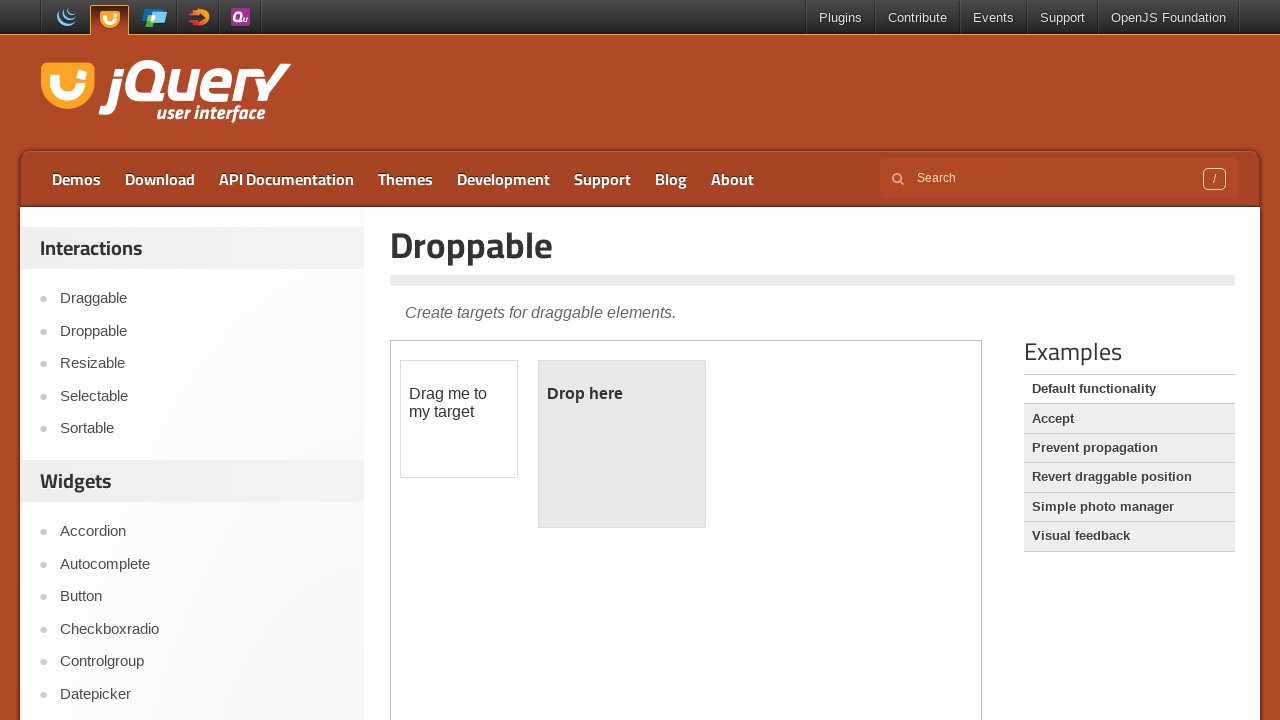

Located the demo iframe
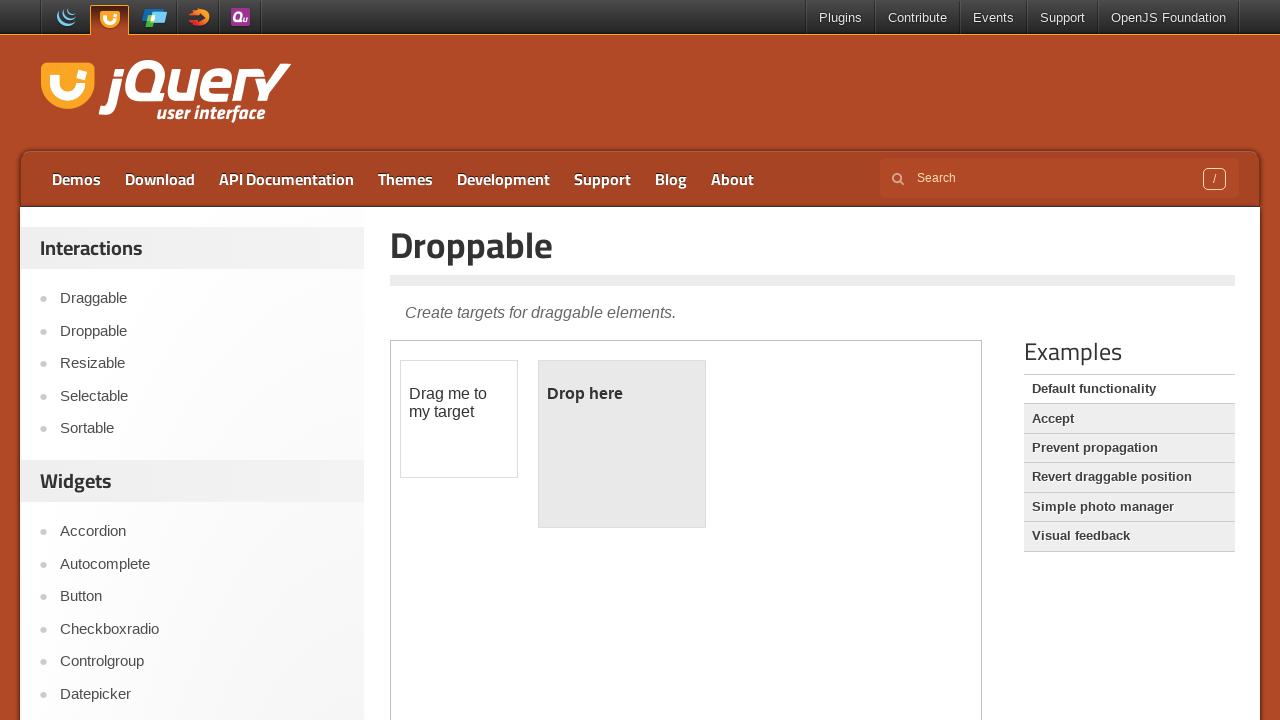

Located the draggable element
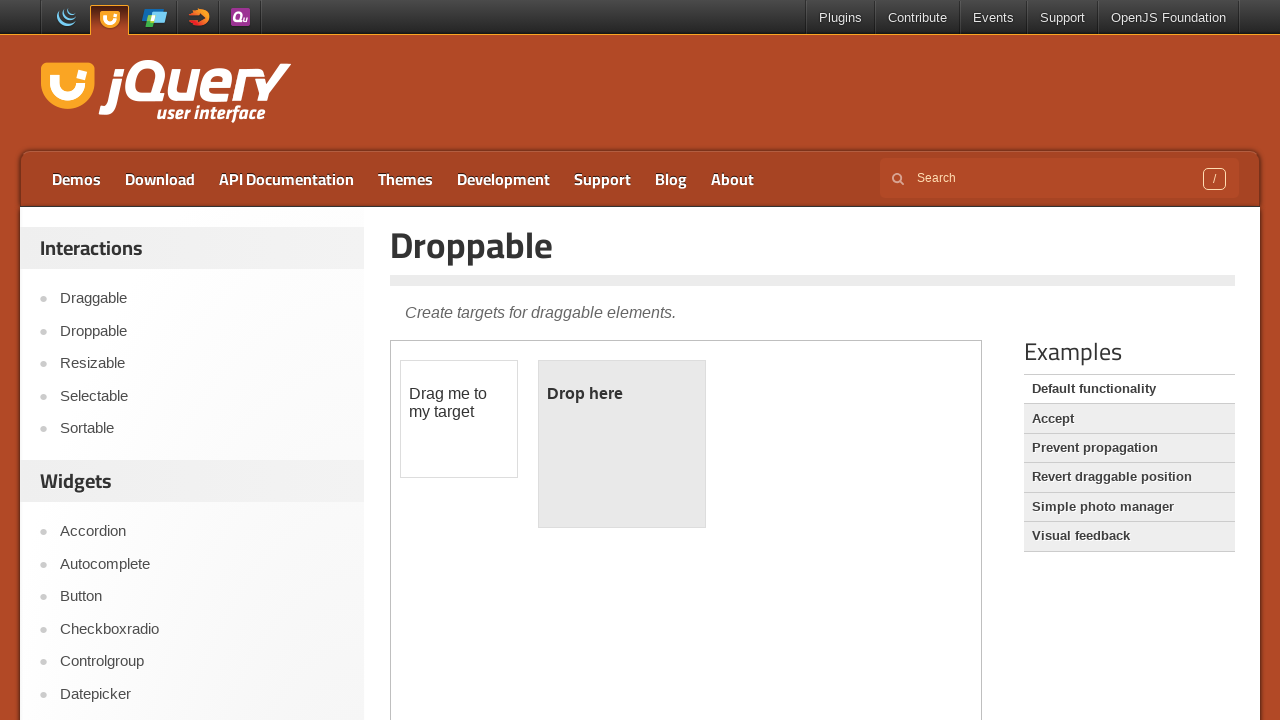

Located the droppable target element
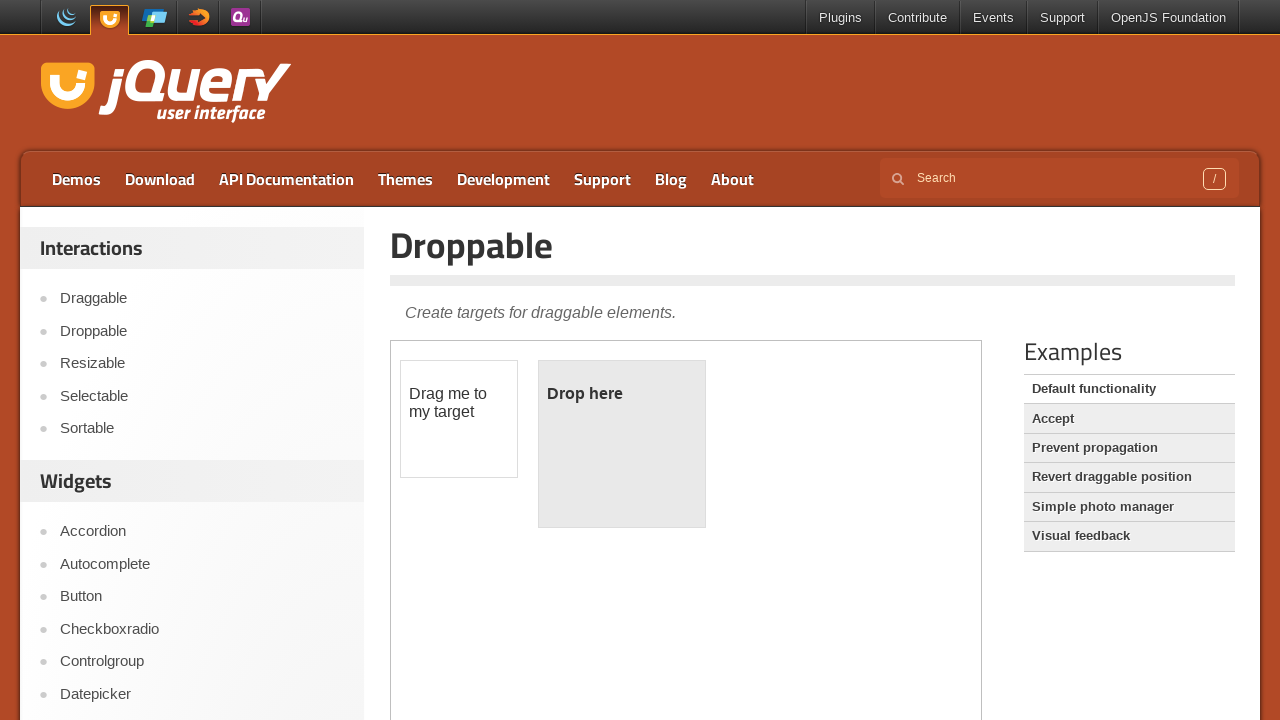

Dragged the draggable element onto the droppable target at (622, 444)
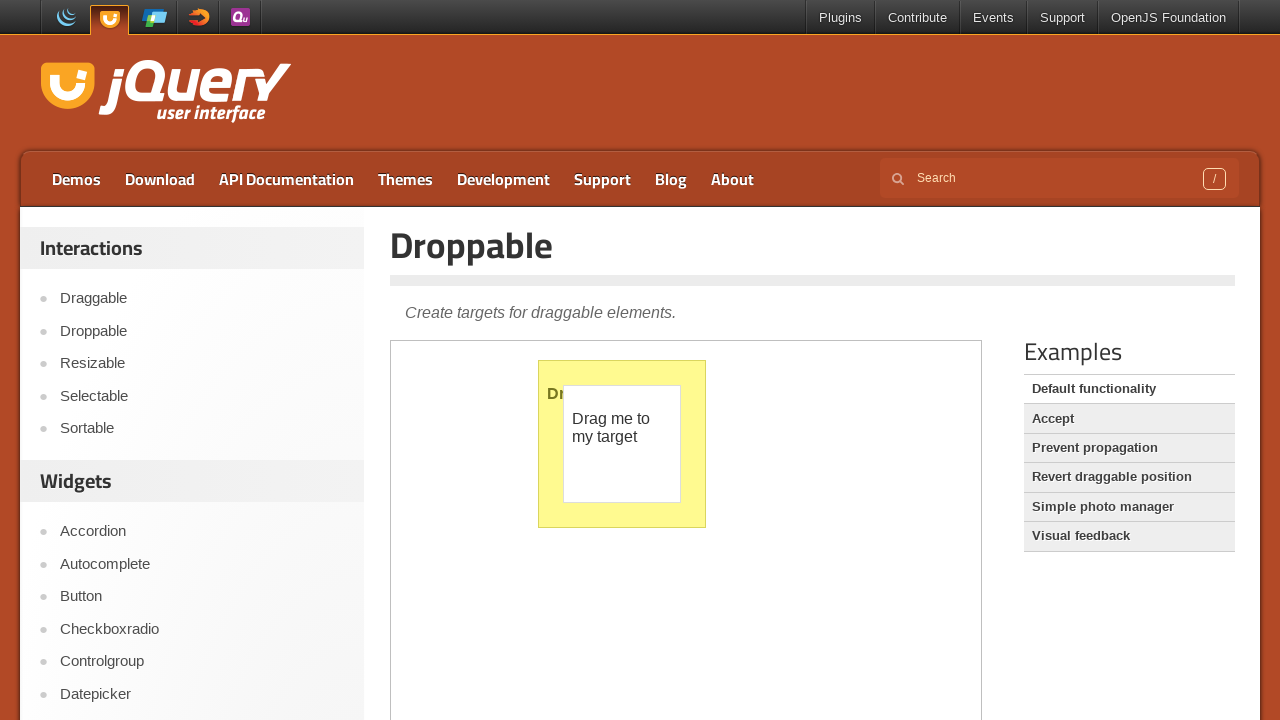

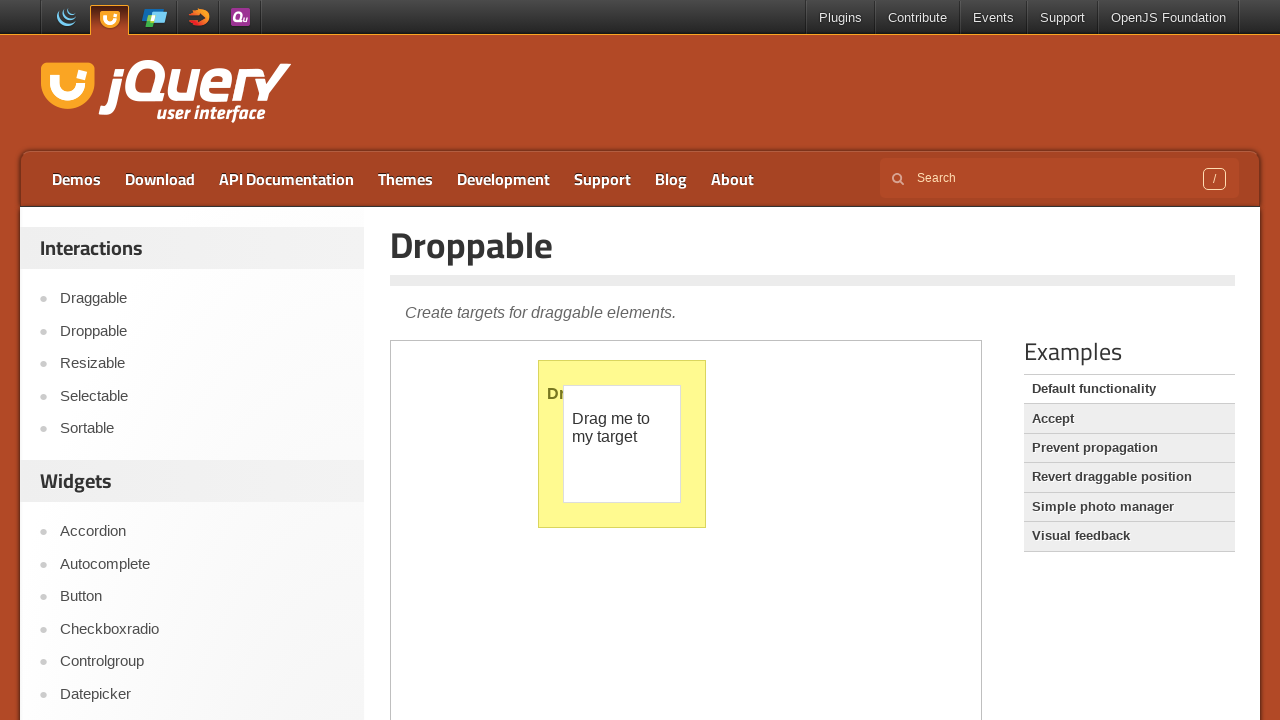